Navigates to a Polymer shop homepage and clicks on the Men's Outerwear shop button through shadow DOM elements

Starting URL: https://shop.polymer-project.org/

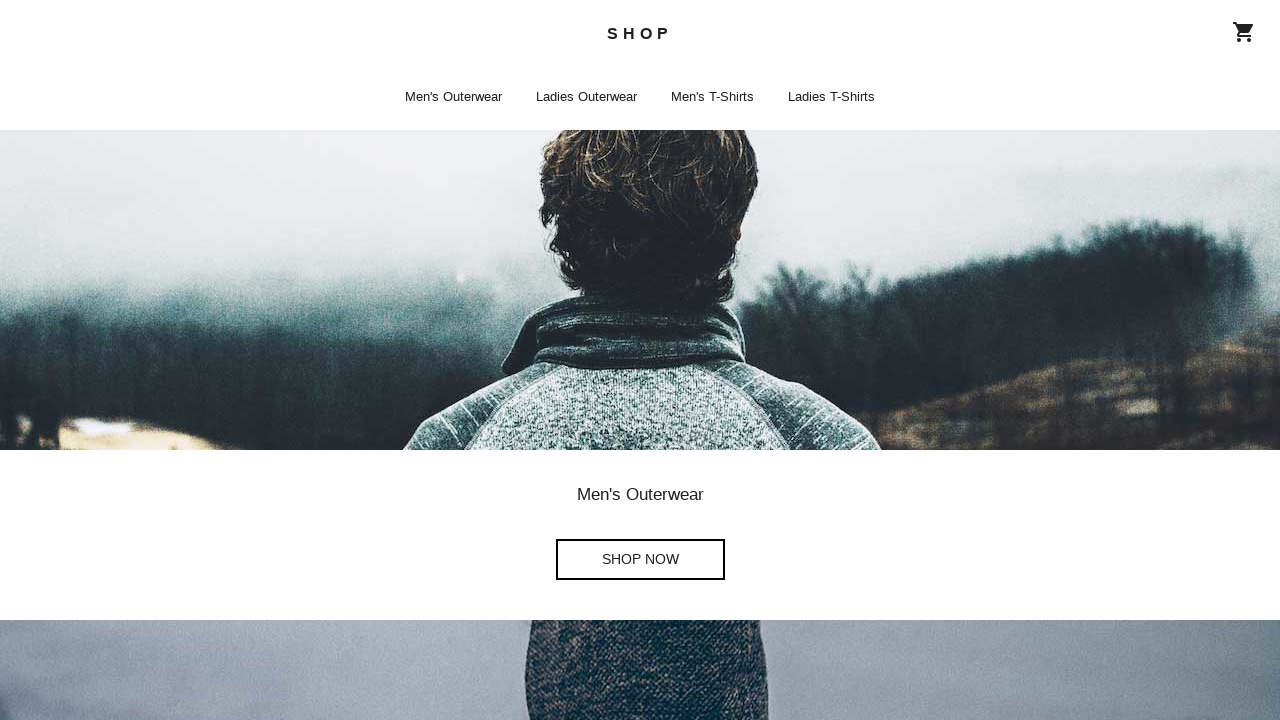

Waited for shop-app element with page='home' to be visible
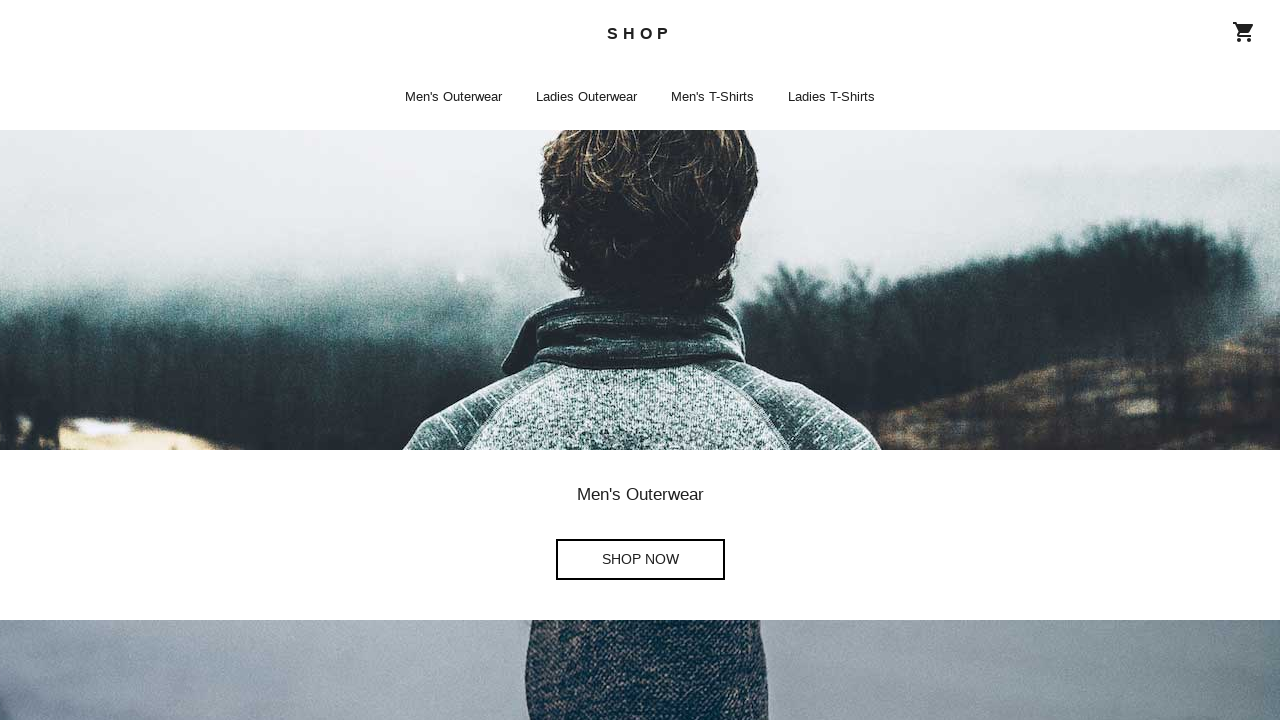

Clicked on Men's Outerwear Shop Now button through shadow DOM at (640, 560) on a[aria-label="Men's Outerwear Shop Now"]
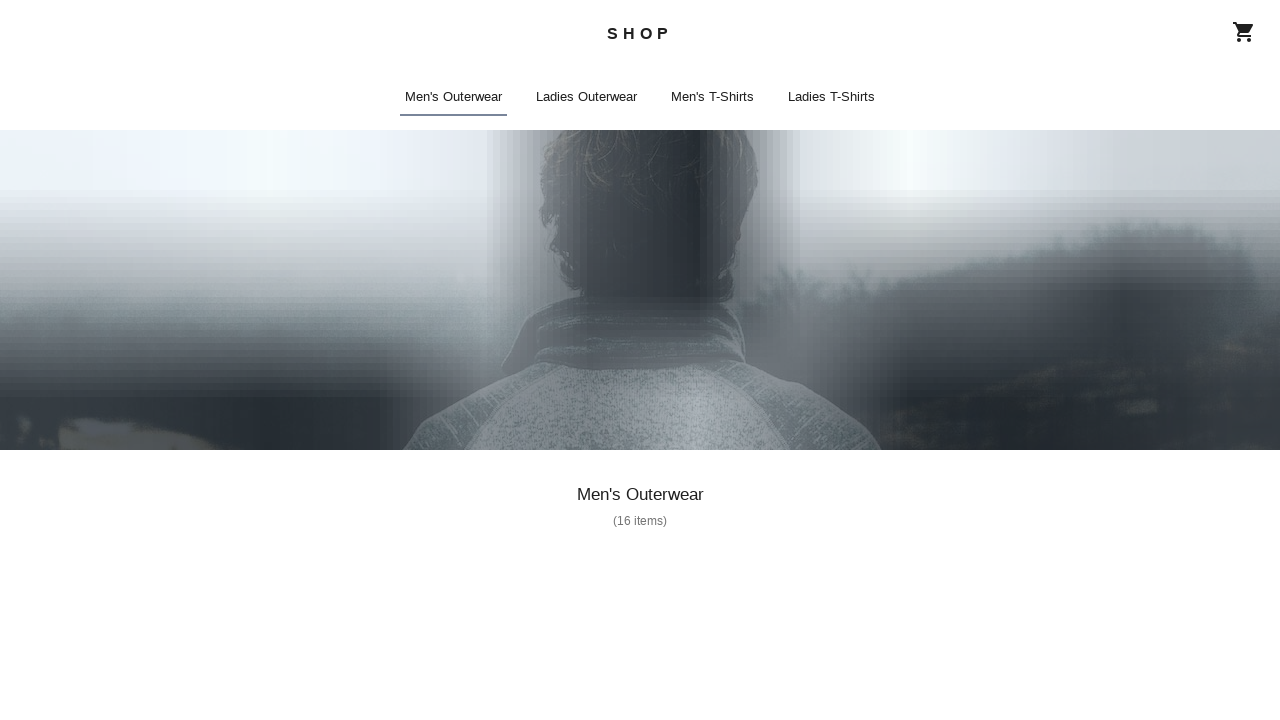

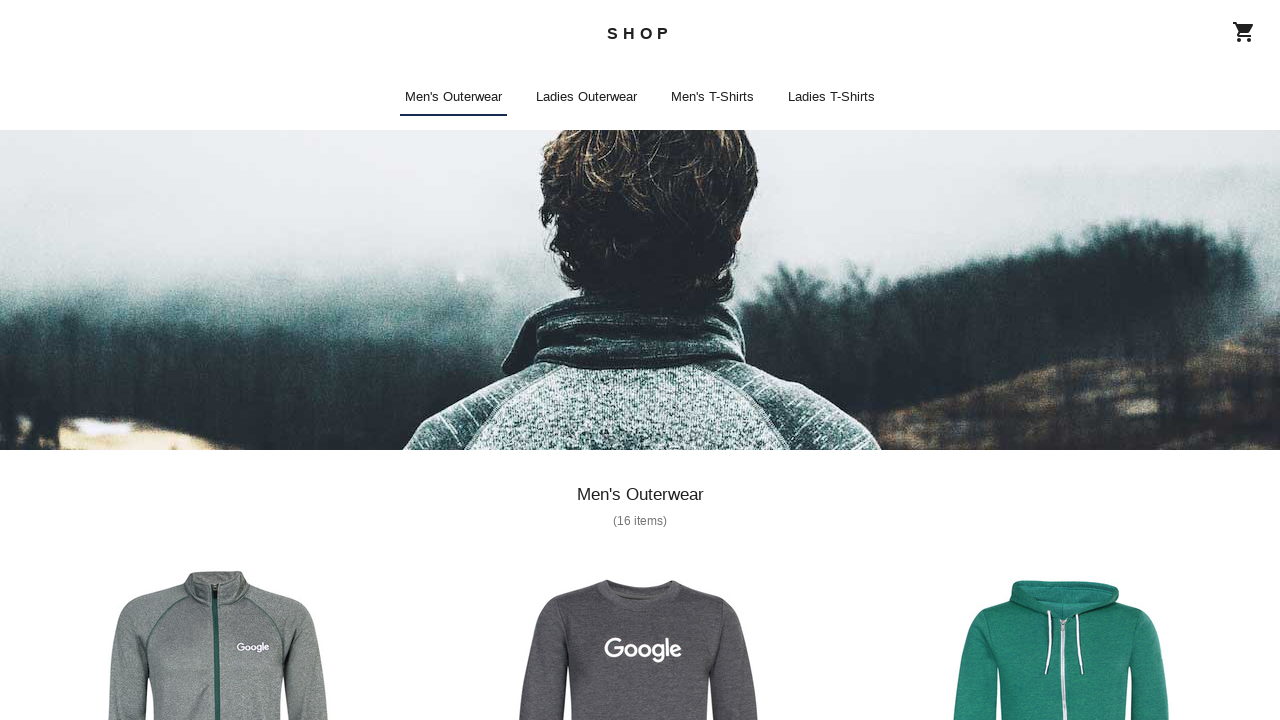